Tests dynamic control elements by interacting with a checkbox and Remove button, then verifying the checkbox disappears and button text changes

Starting URL: https://theinternet.przyklady.javastart.pl/dynamic_controls

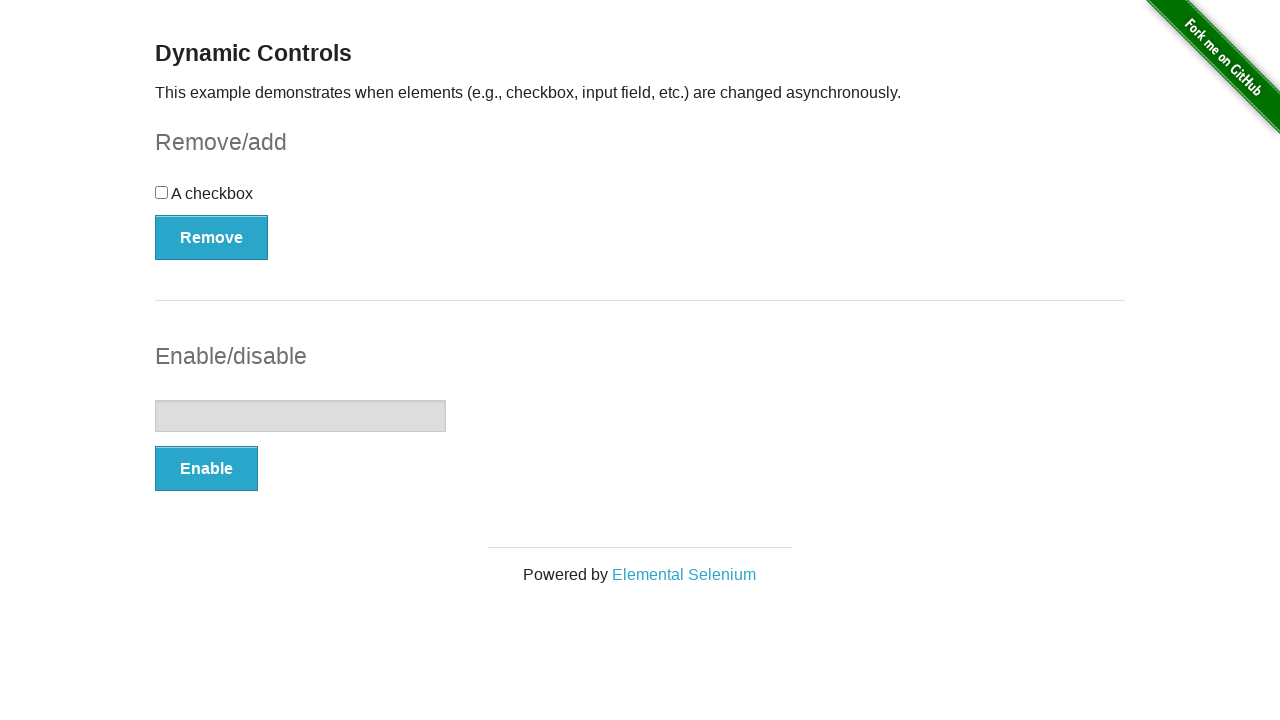

Located checkbox element
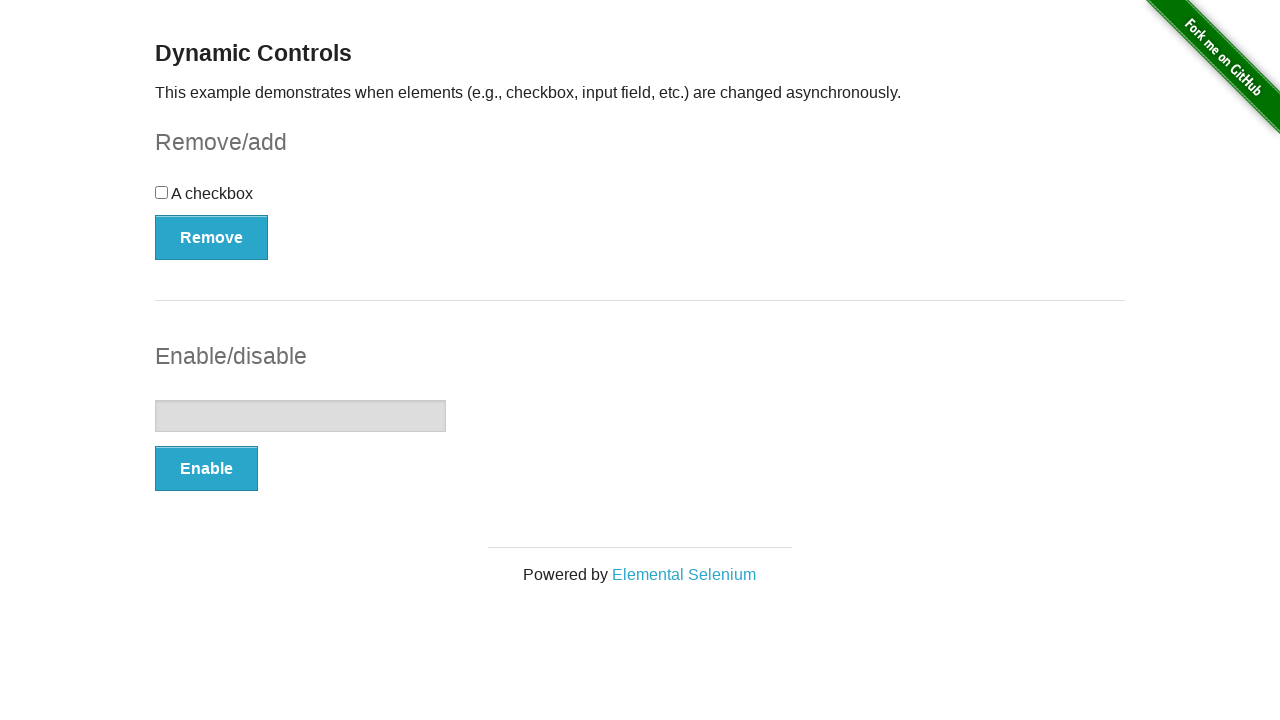

Verified checkbox is unchecked
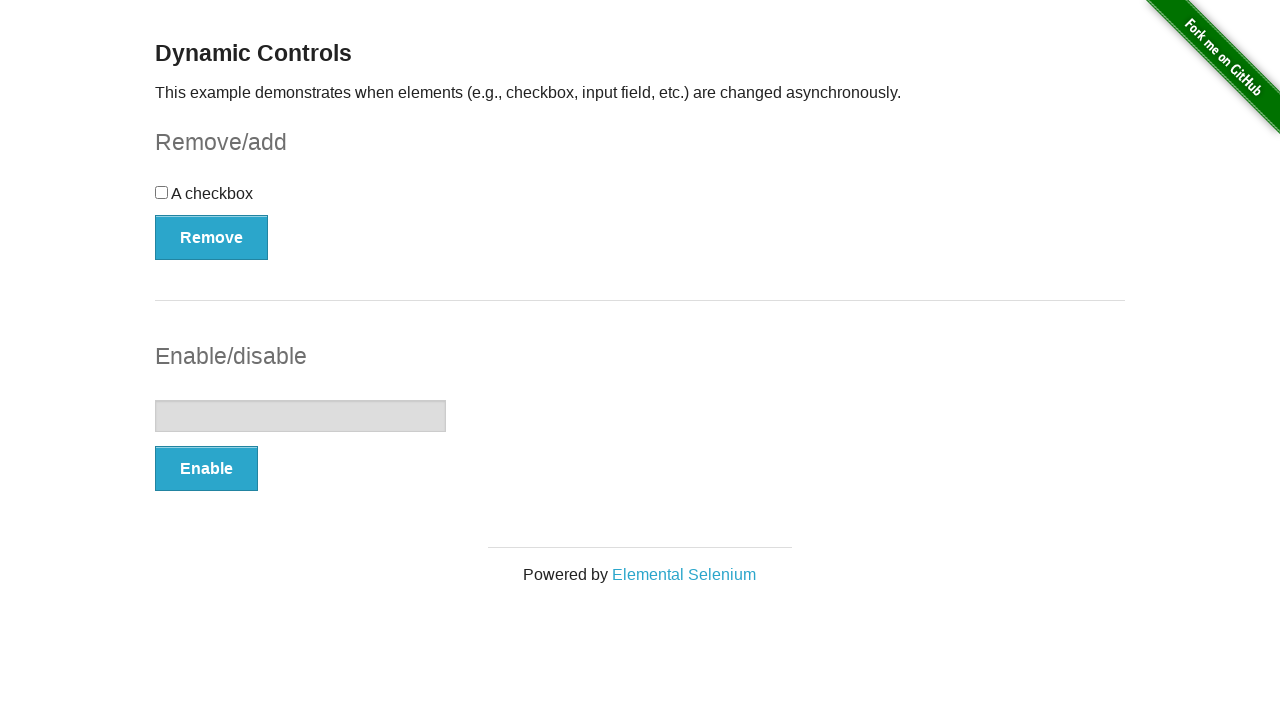

Verified checkbox is visible
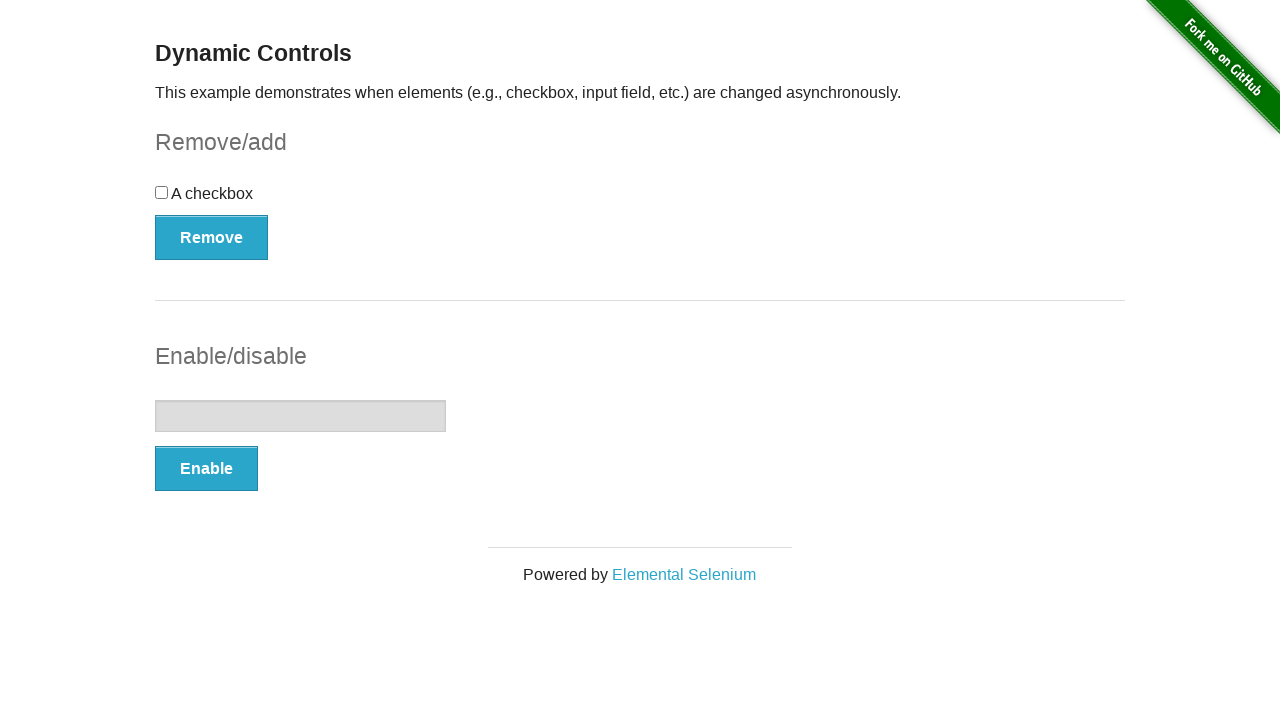

Located Remove button
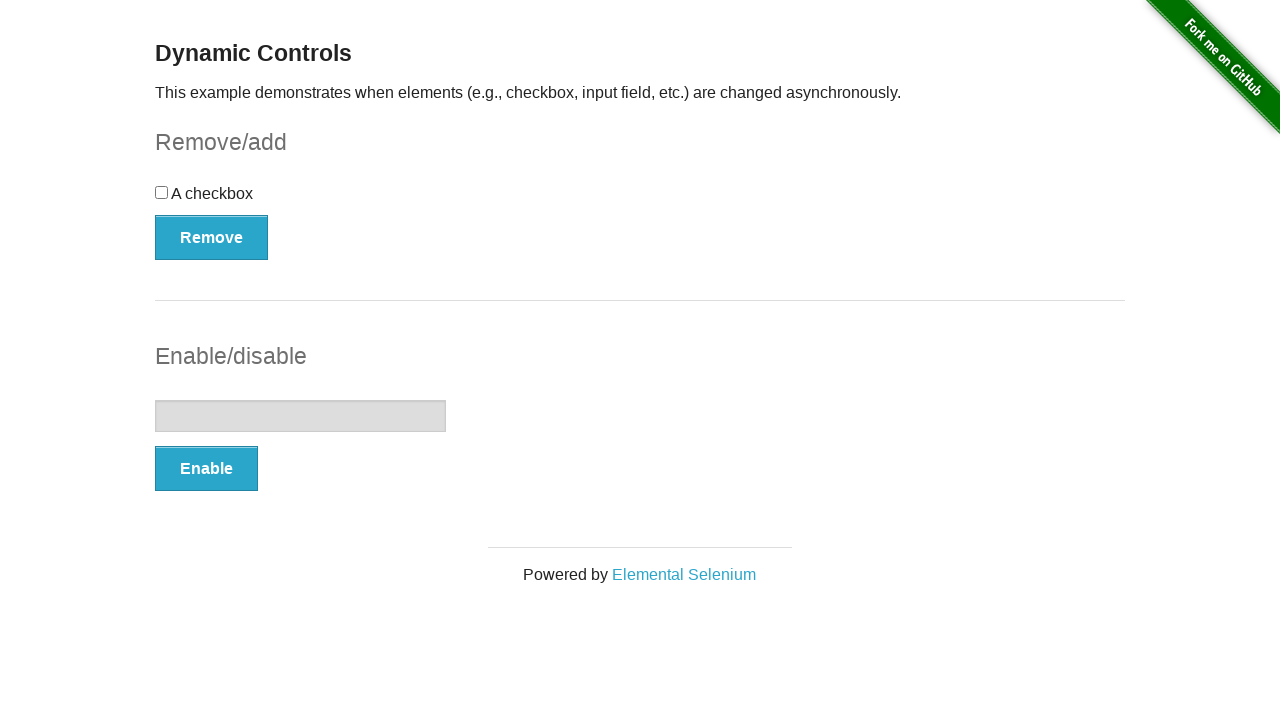

Verified button text is 'Remove'
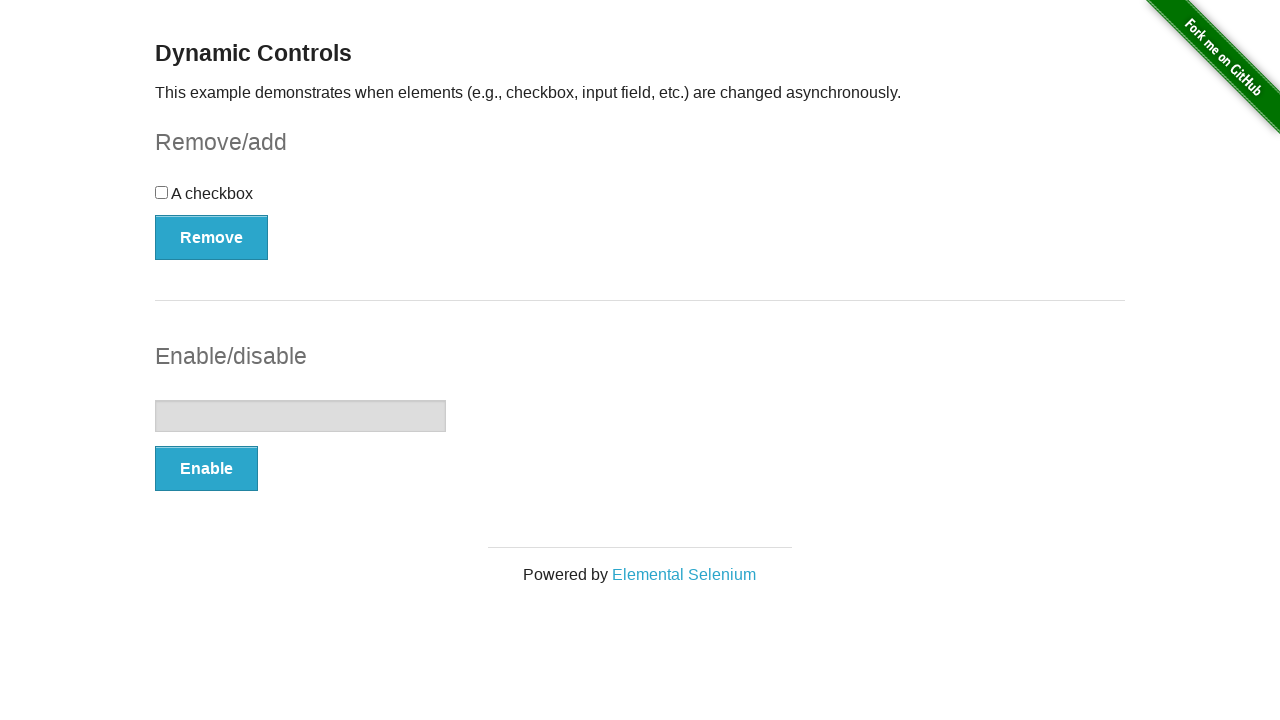

Clicked Remove button at (212, 237) on xpath=//form[@id='checkbox-example']/button
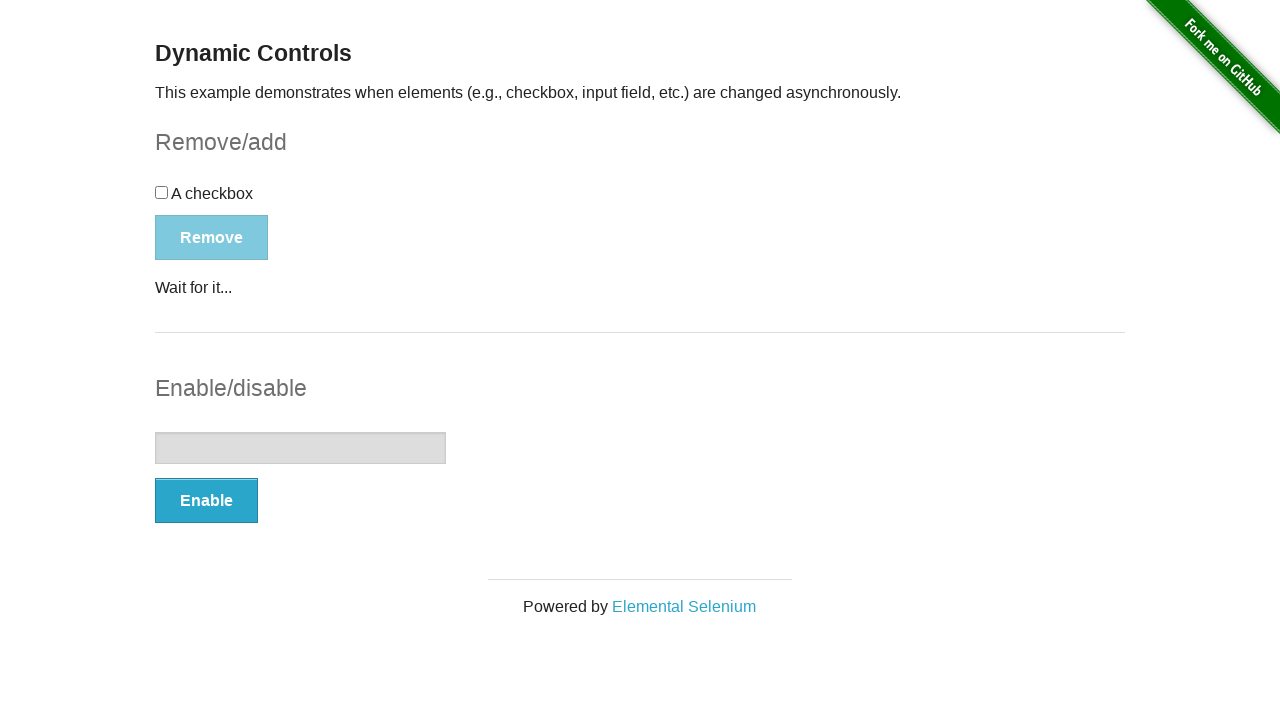

Waited for checkbox to disappear
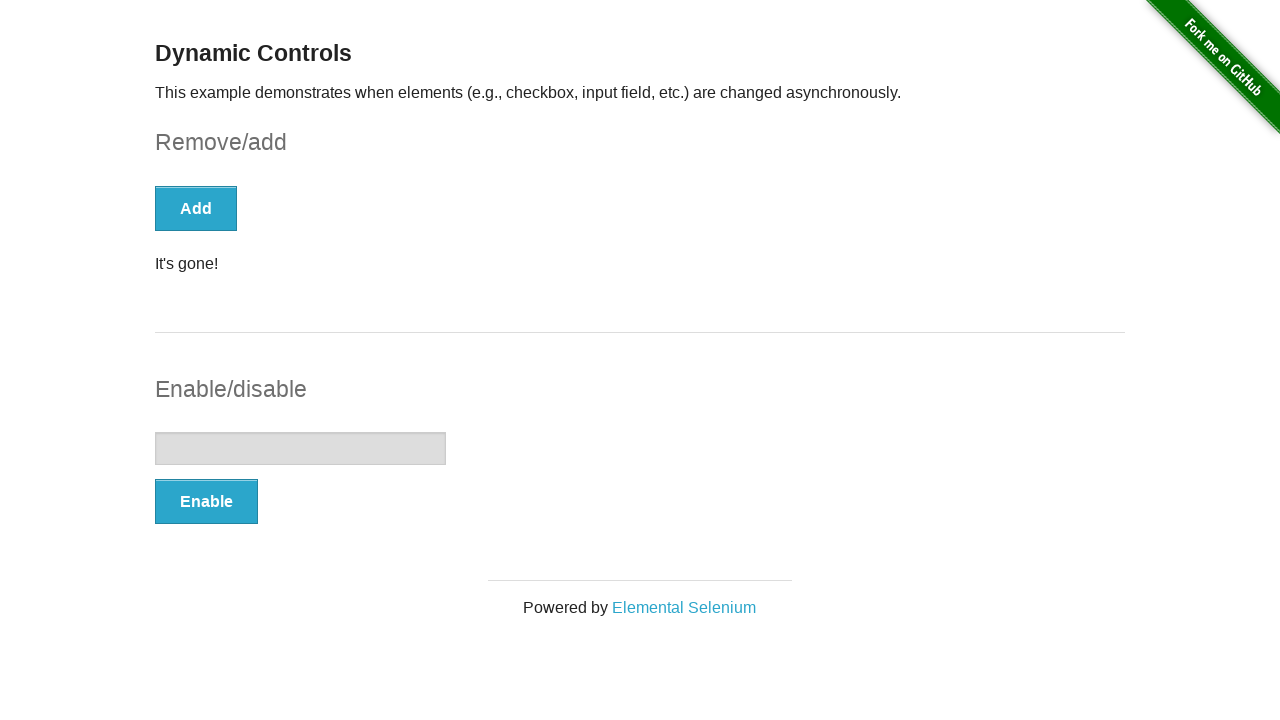

Verified button text changed to 'Add'
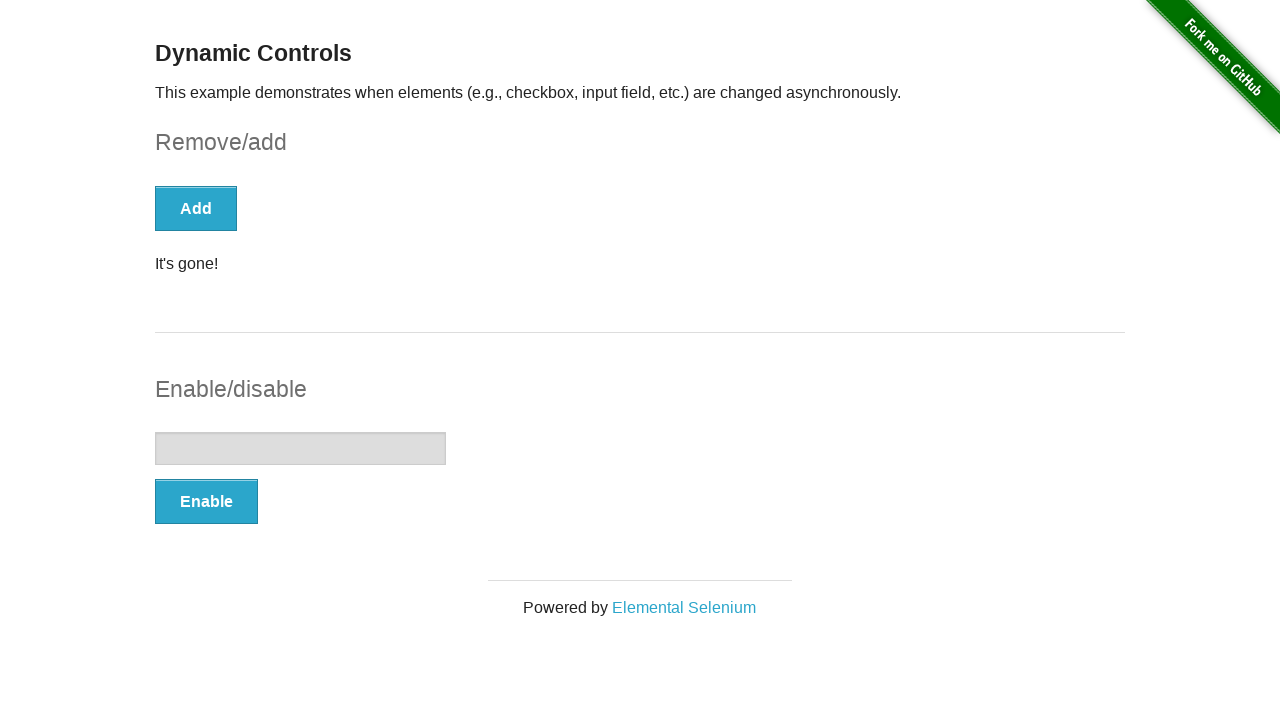

Verified success message 'It's gone!' appeared
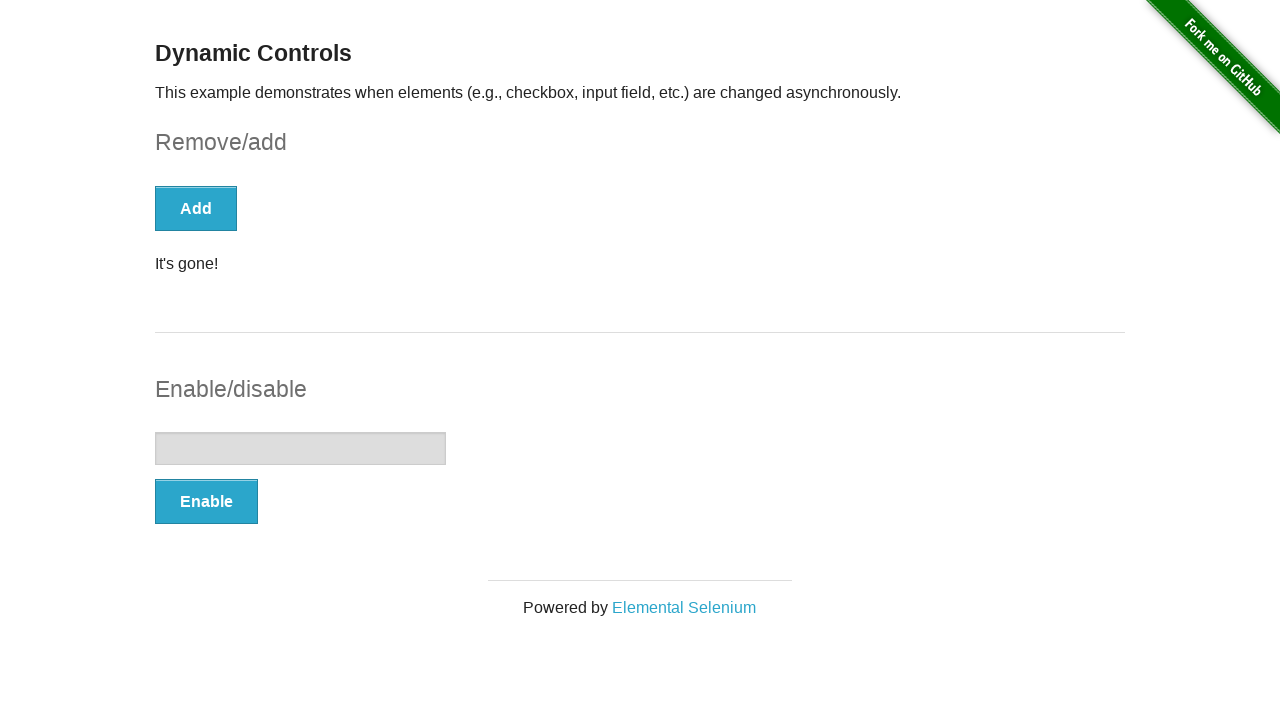

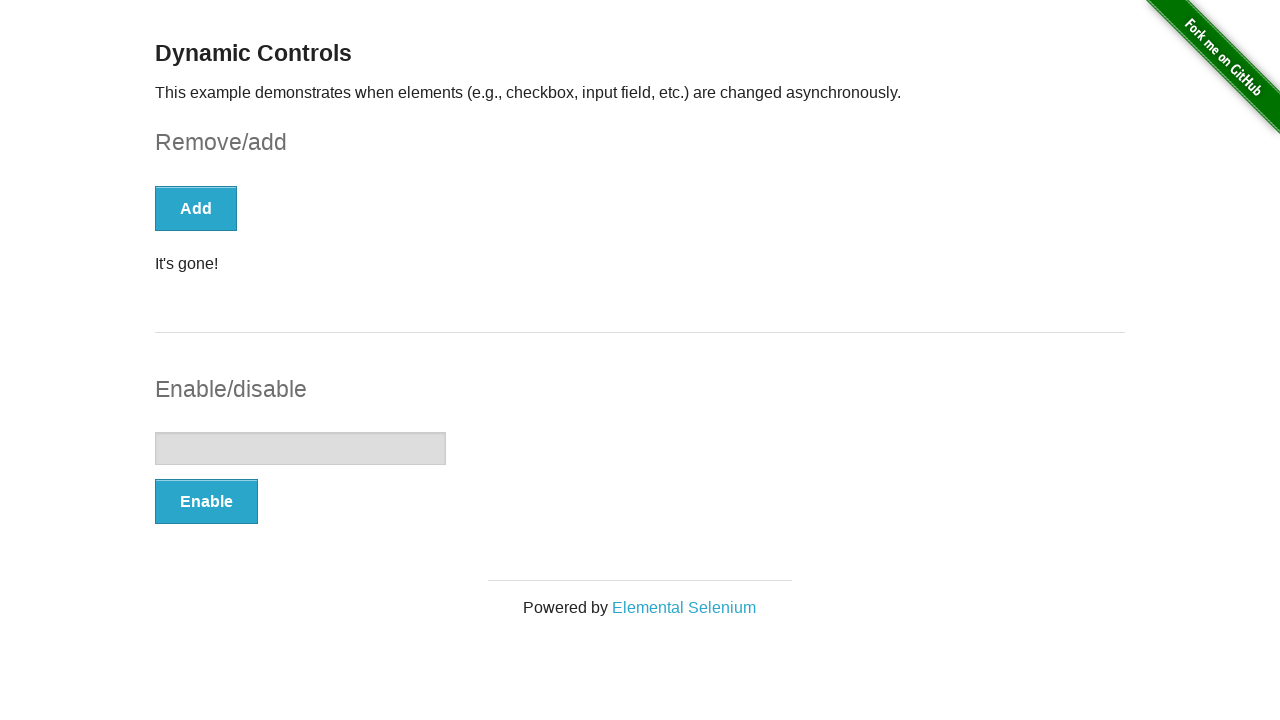